Navigates to the Shopsy website and verifies that links are present on the page

Starting URL: https://www.shopsy.in/

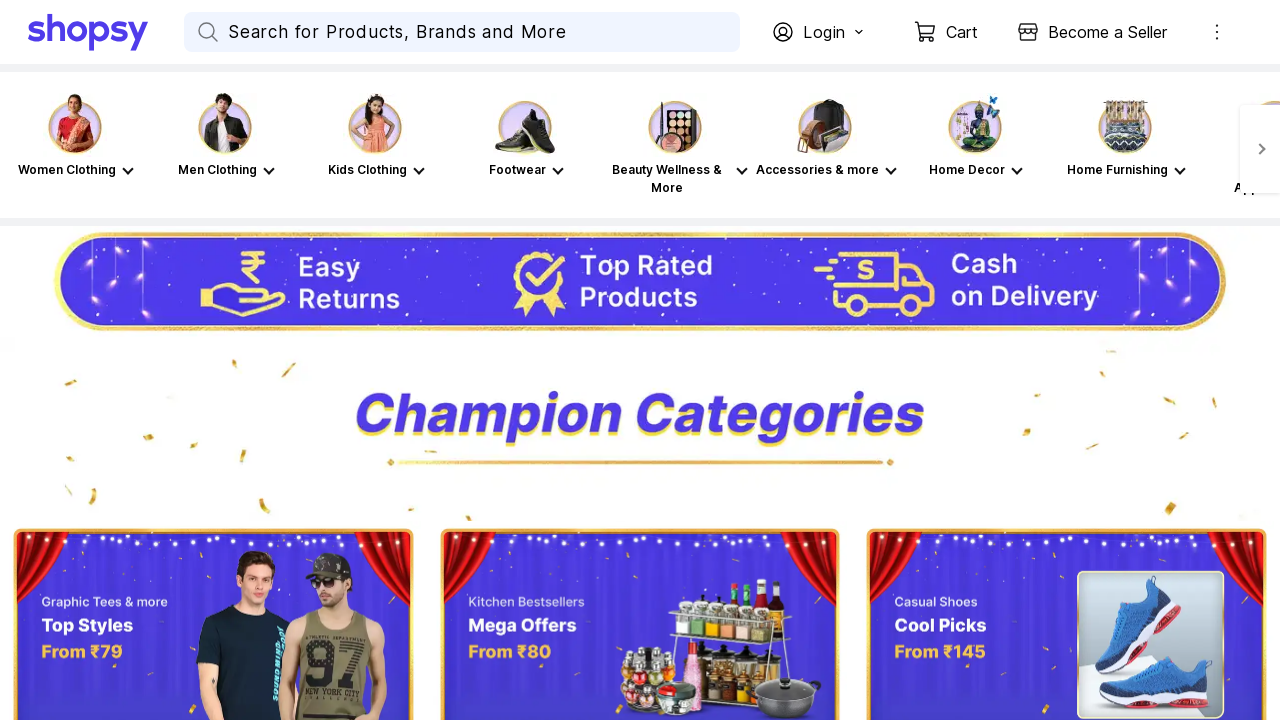

Navigated to https://www.shopsy.in/
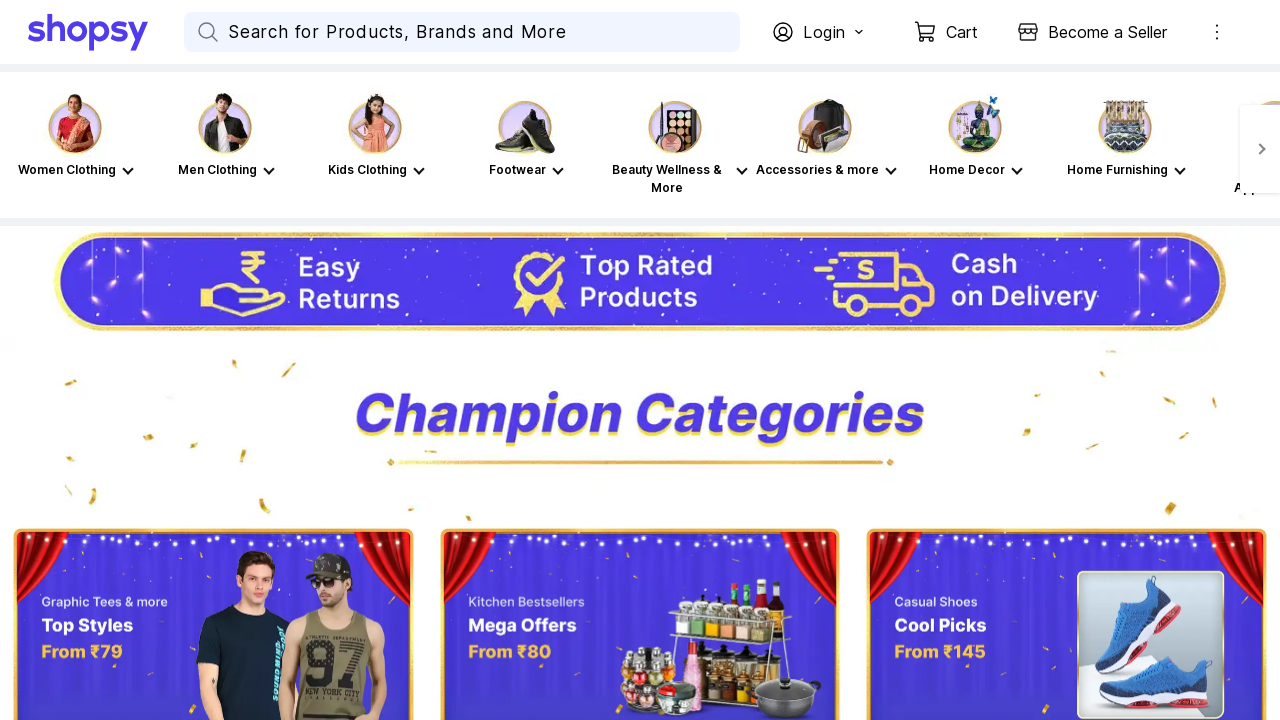

Waited for links to load on the page
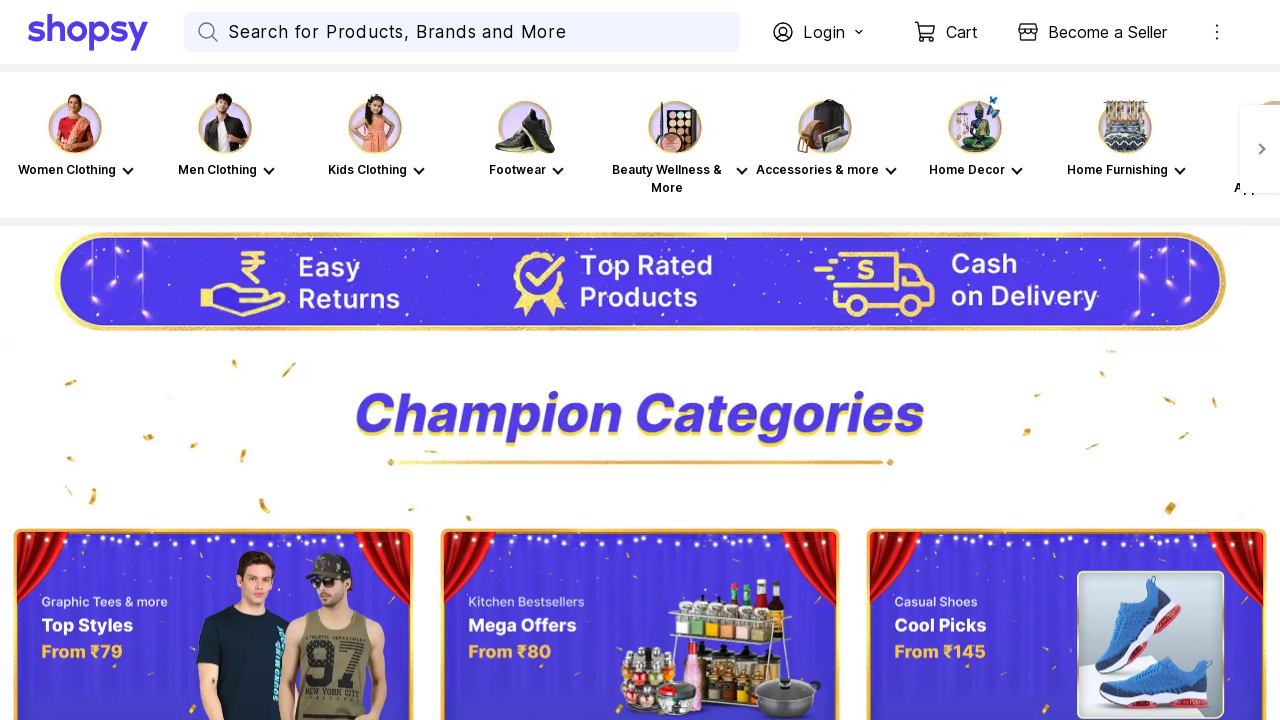

Retrieved 292 links from the page
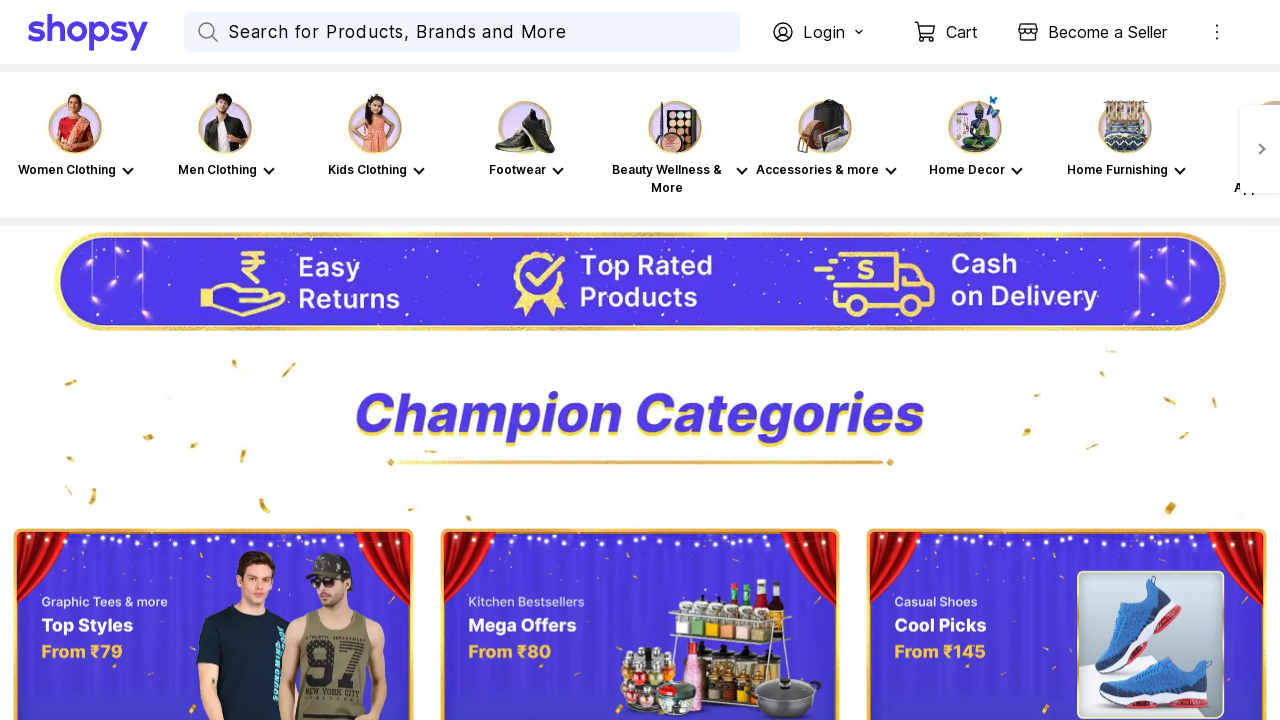

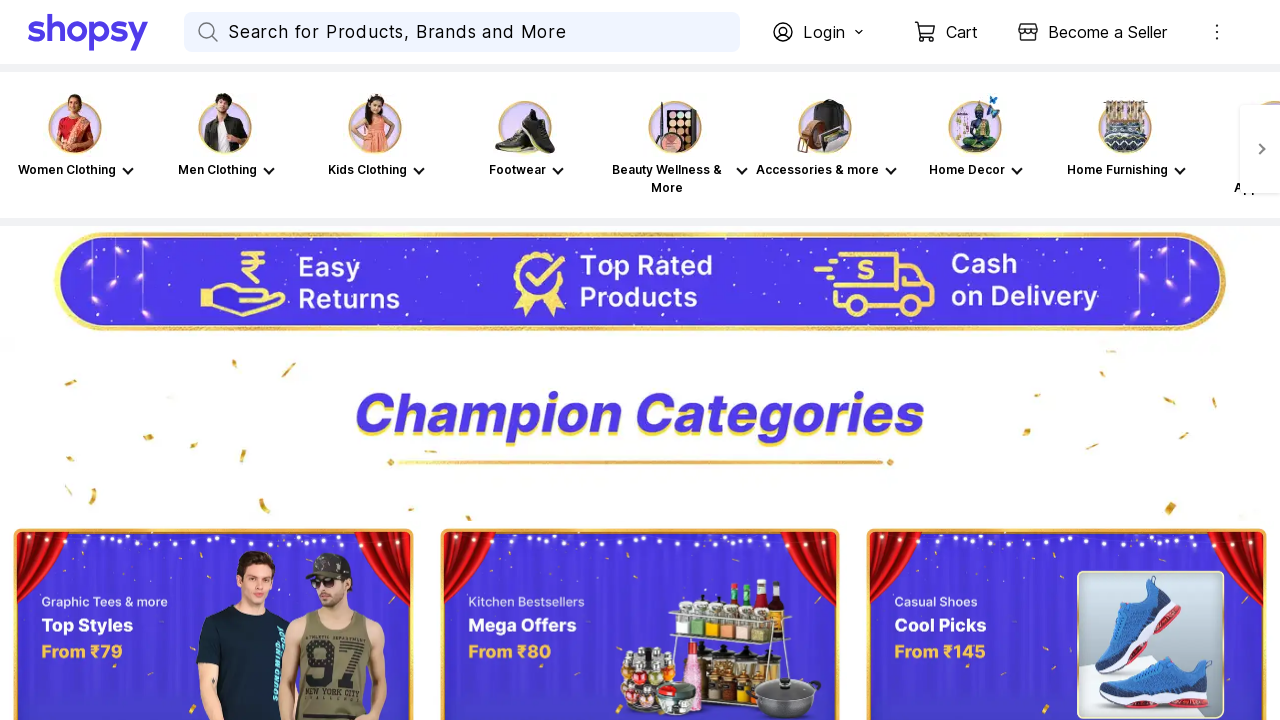